Tests JavaScript alert popup handling by triggering an alert from an iframe, accepting it, then triggering another alert and dismissing it.

Starting URL: https://www.w3schools.com/js/tryit.asp?filename=tryjs_alert

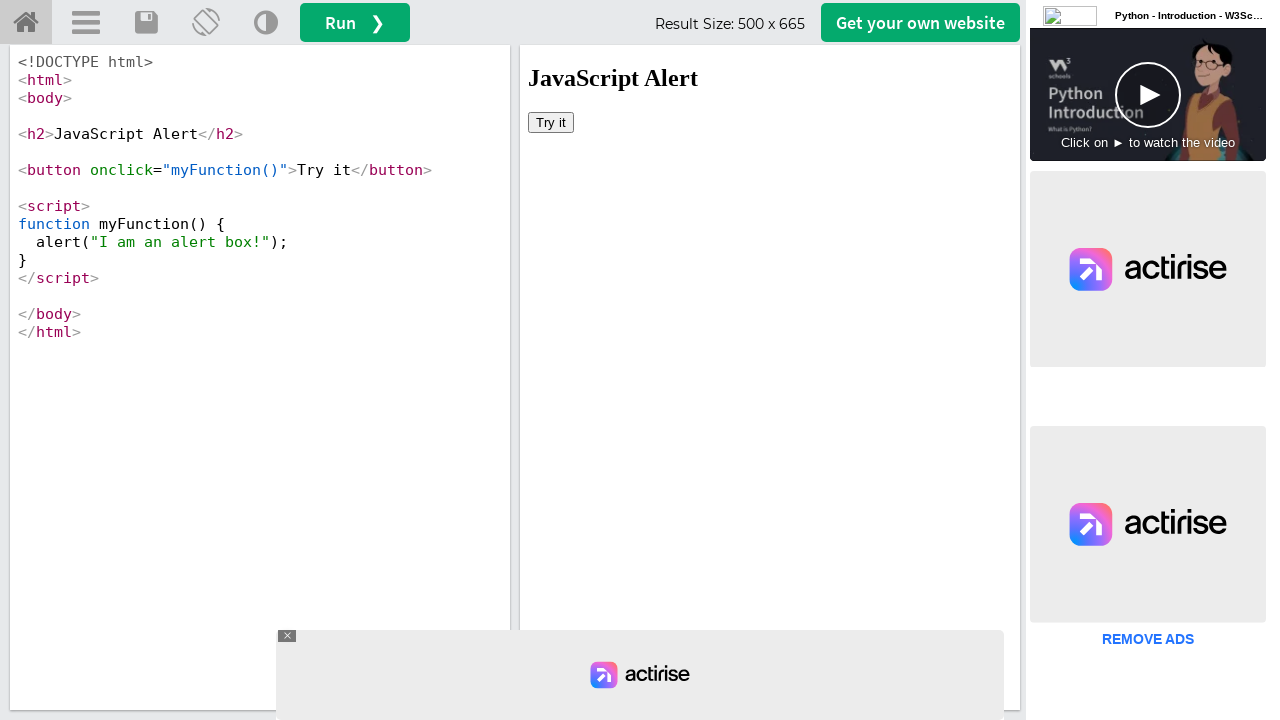

Waited for page to load
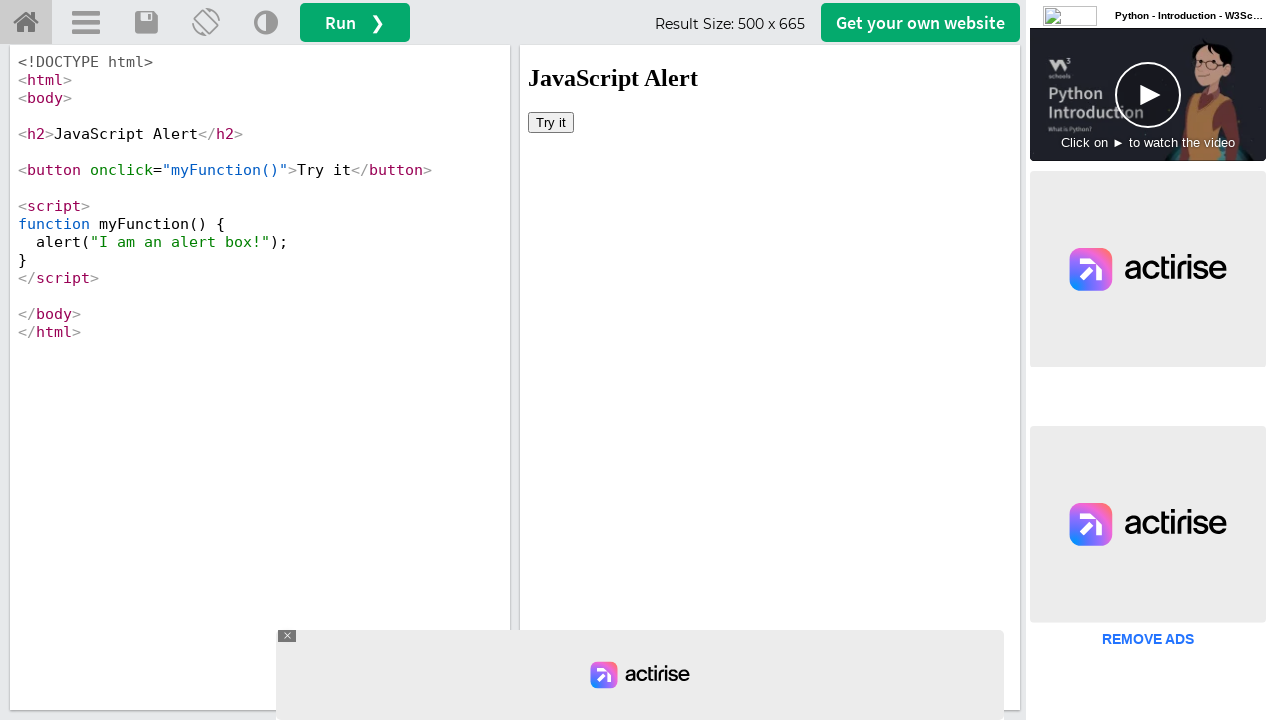

Located iframe with id 'iframeResult'
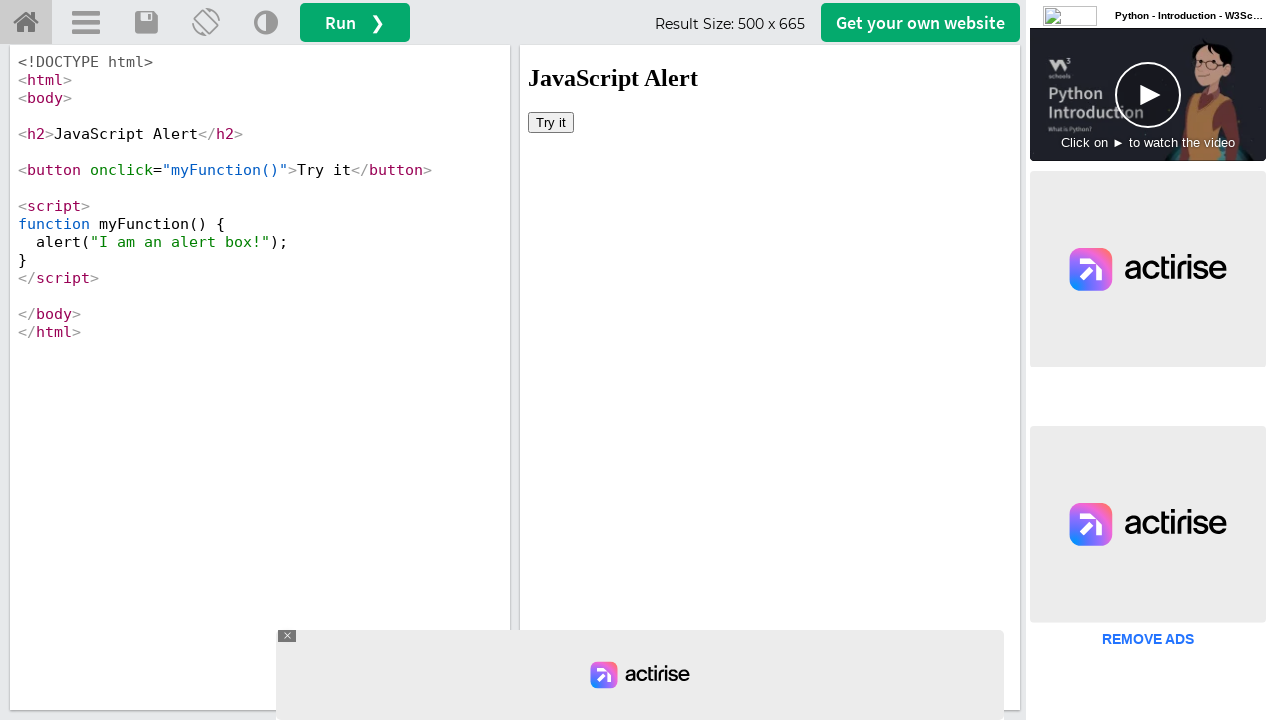

Set up dialog handler to accept the first alert
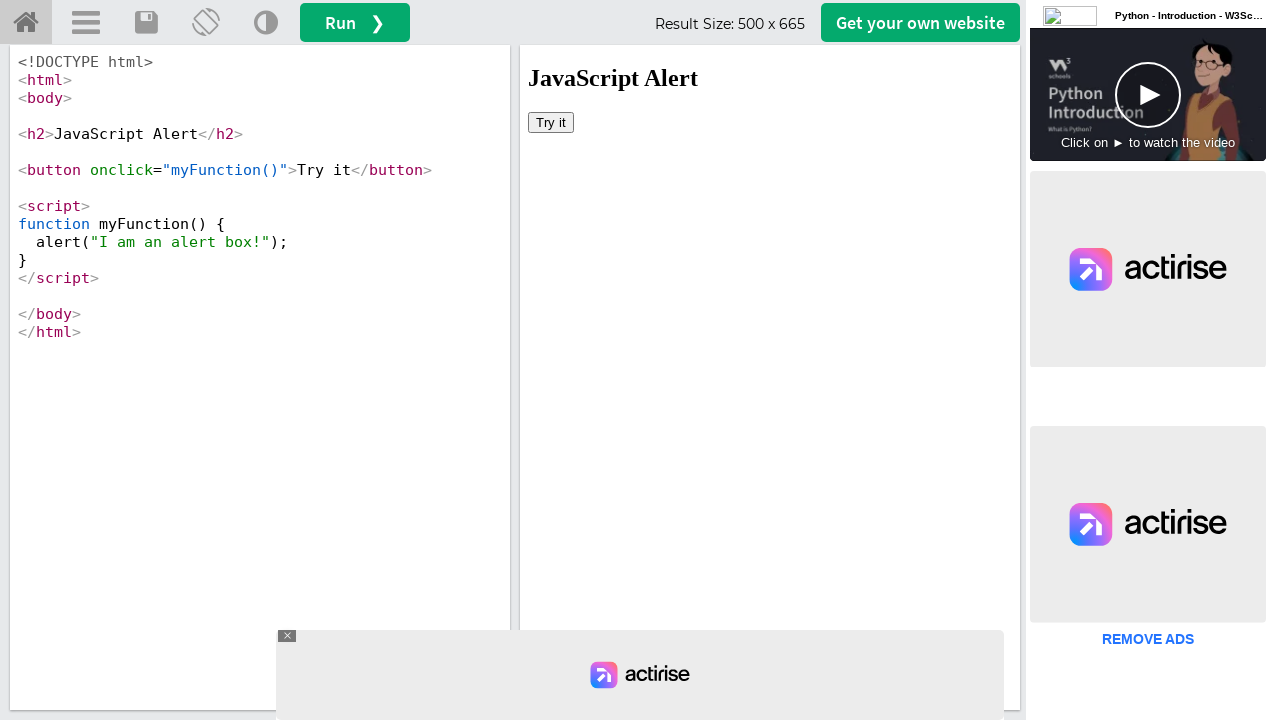

Clicked button in iframe to trigger first JavaScript alert at (551, 122) on #iframeResult >> internal:control=enter-frame >> xpath=/html/body/button
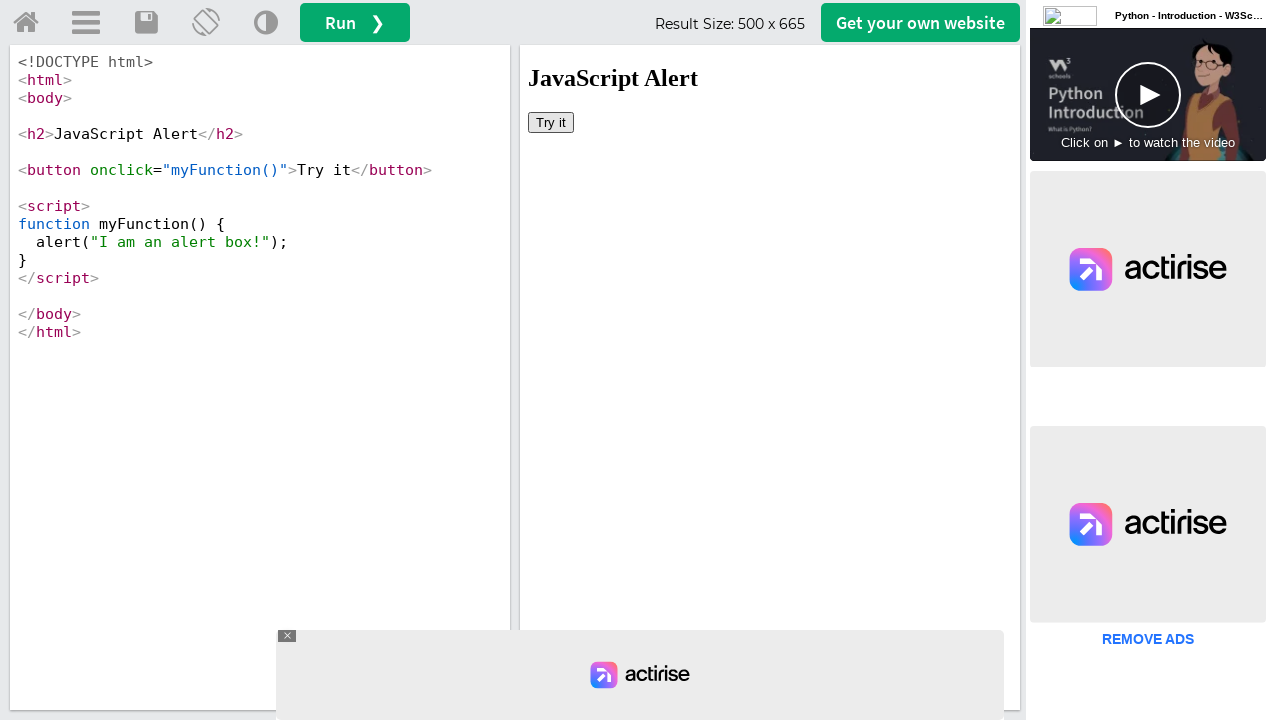

Waited for dialog to be handled
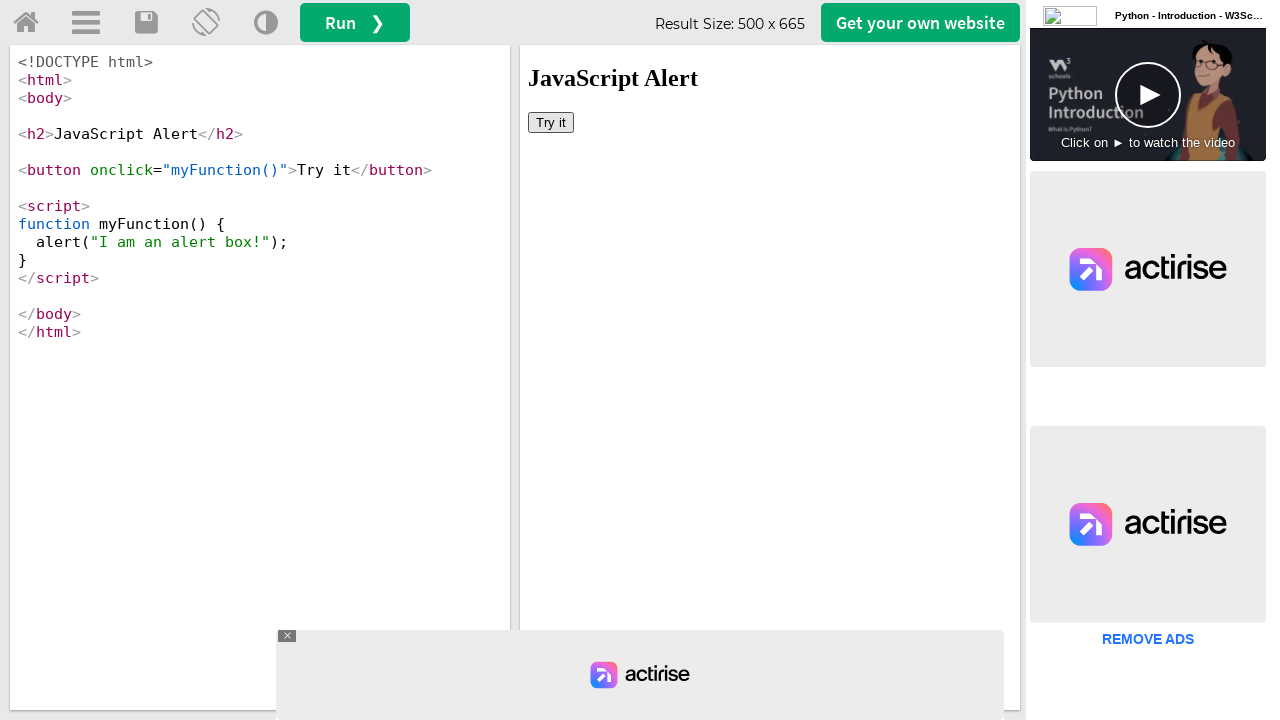

Set up dialog handler to dismiss the second alert
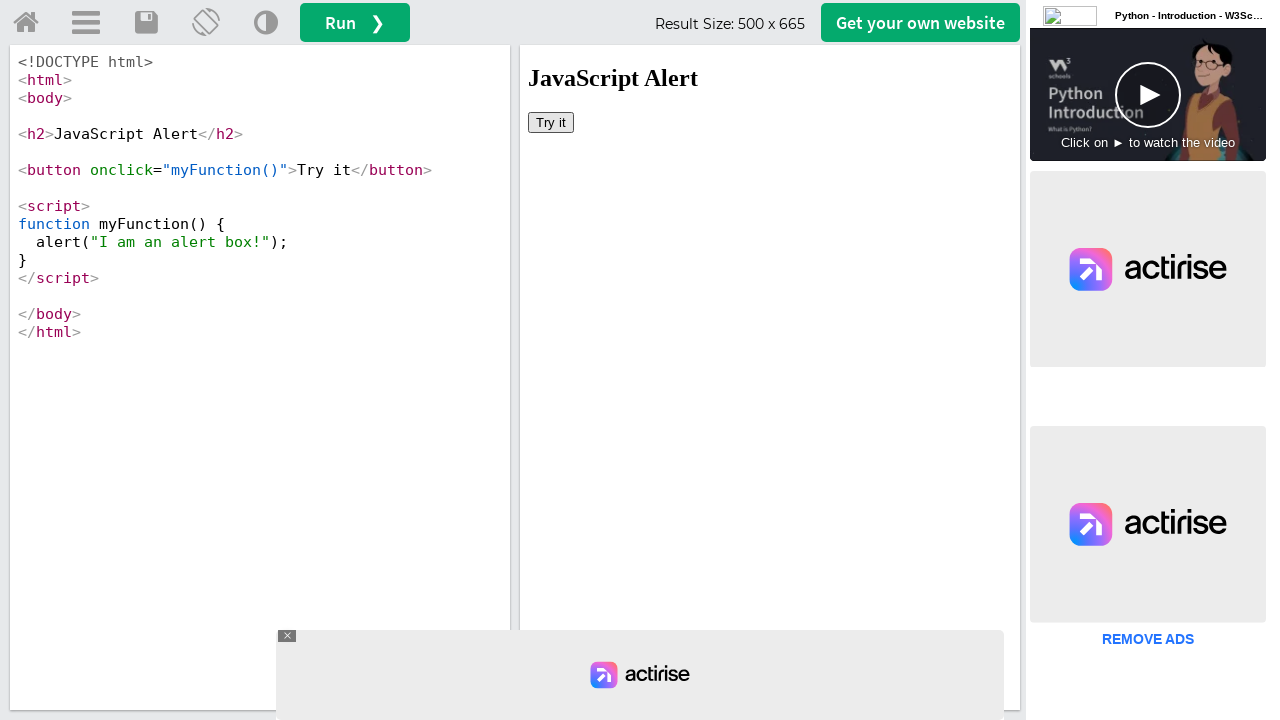

Clicked button in iframe to trigger second JavaScript alert at (551, 122) on #iframeResult >> internal:control=enter-frame >> xpath=/html/body/button
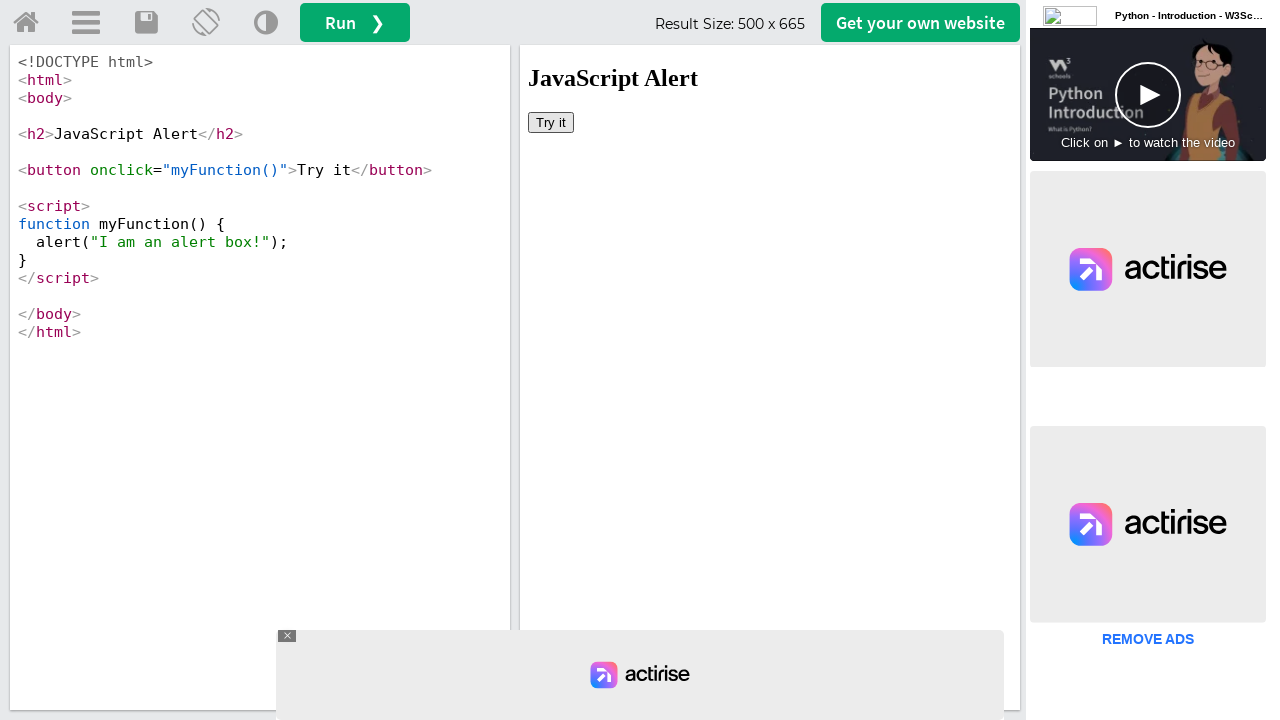

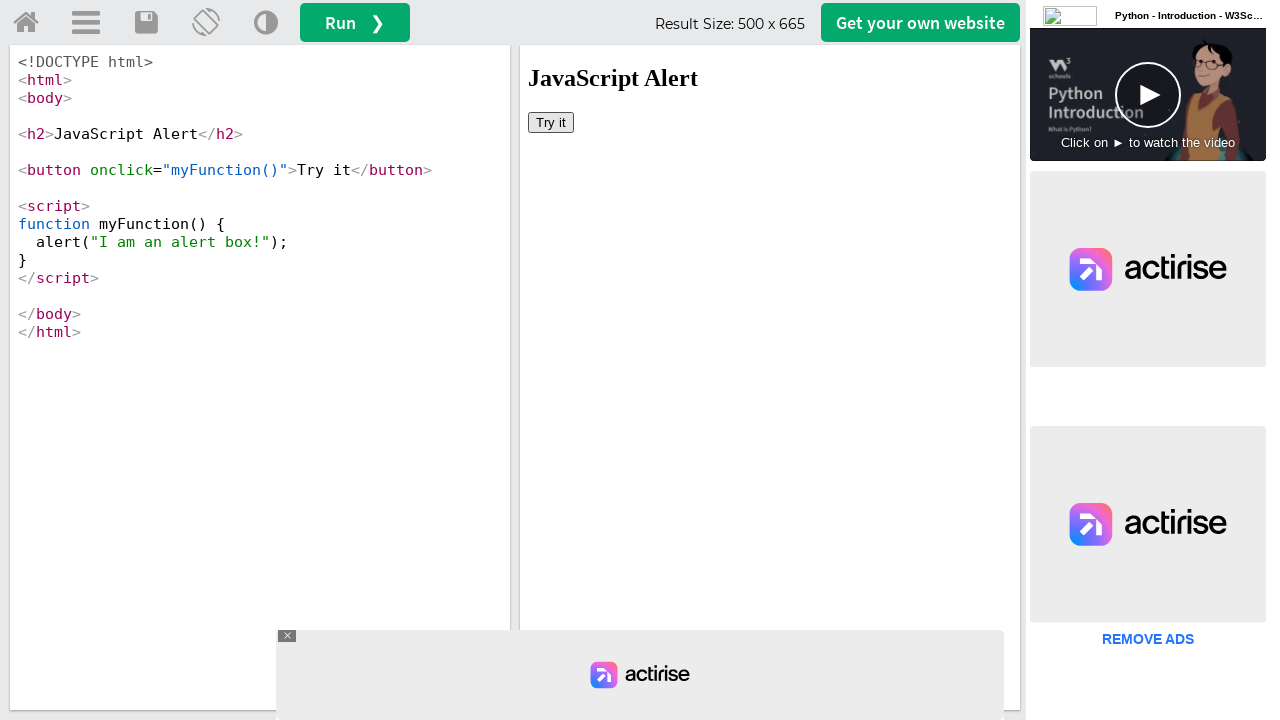